Navigates to Swiggy food delivery website and enters a location (OMR Chennai) in the location search field

Starting URL: https://www.swiggy.com/

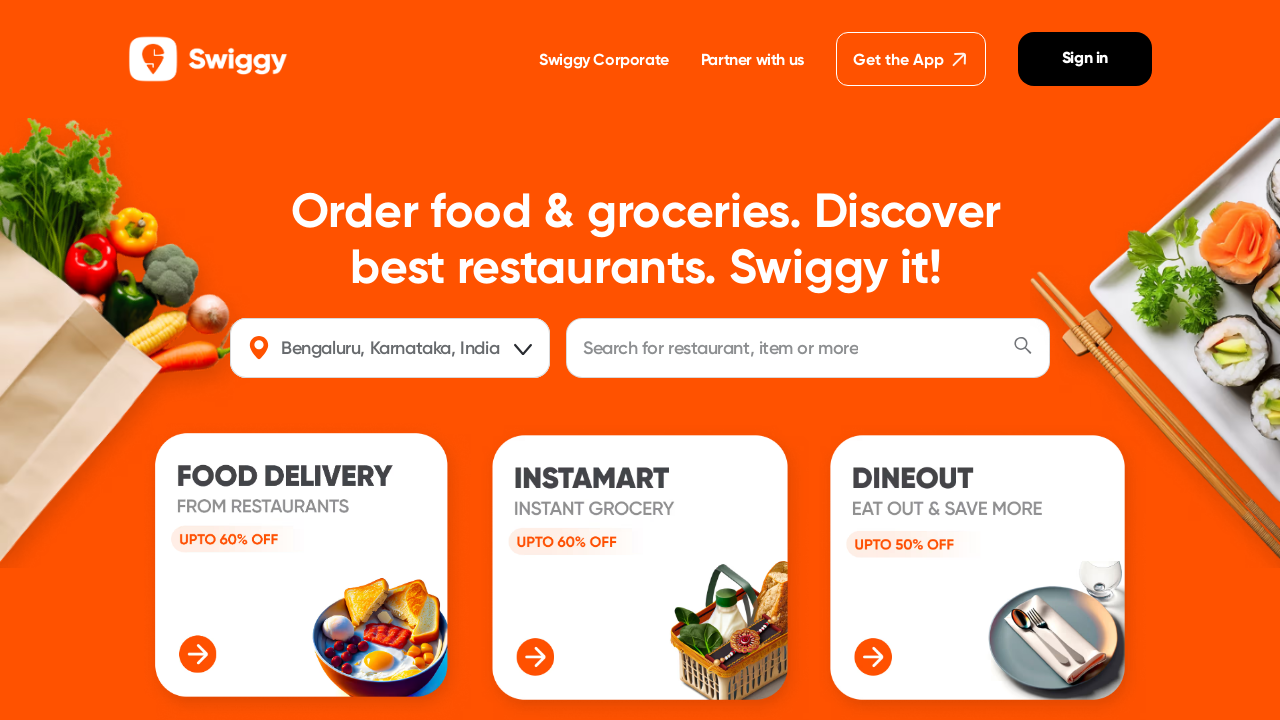

Navigated to Swiggy food delivery website
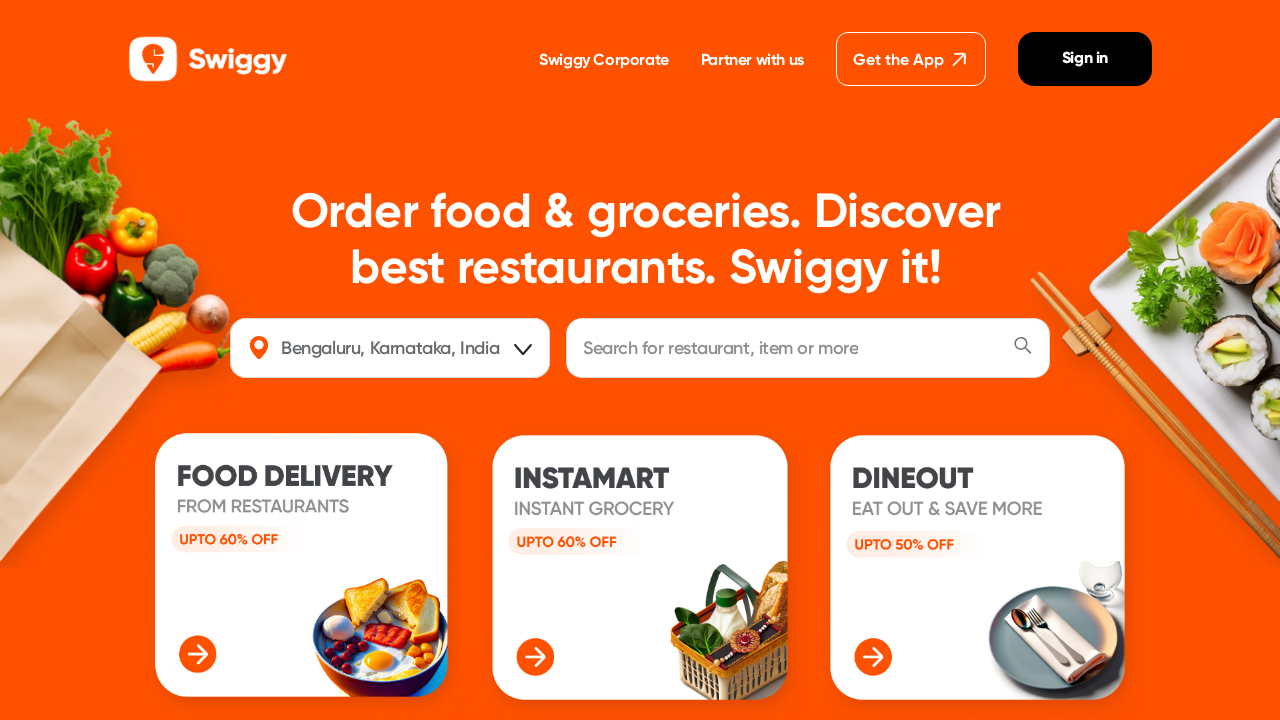

Entered 'Omr-chennai' in location search field on #location
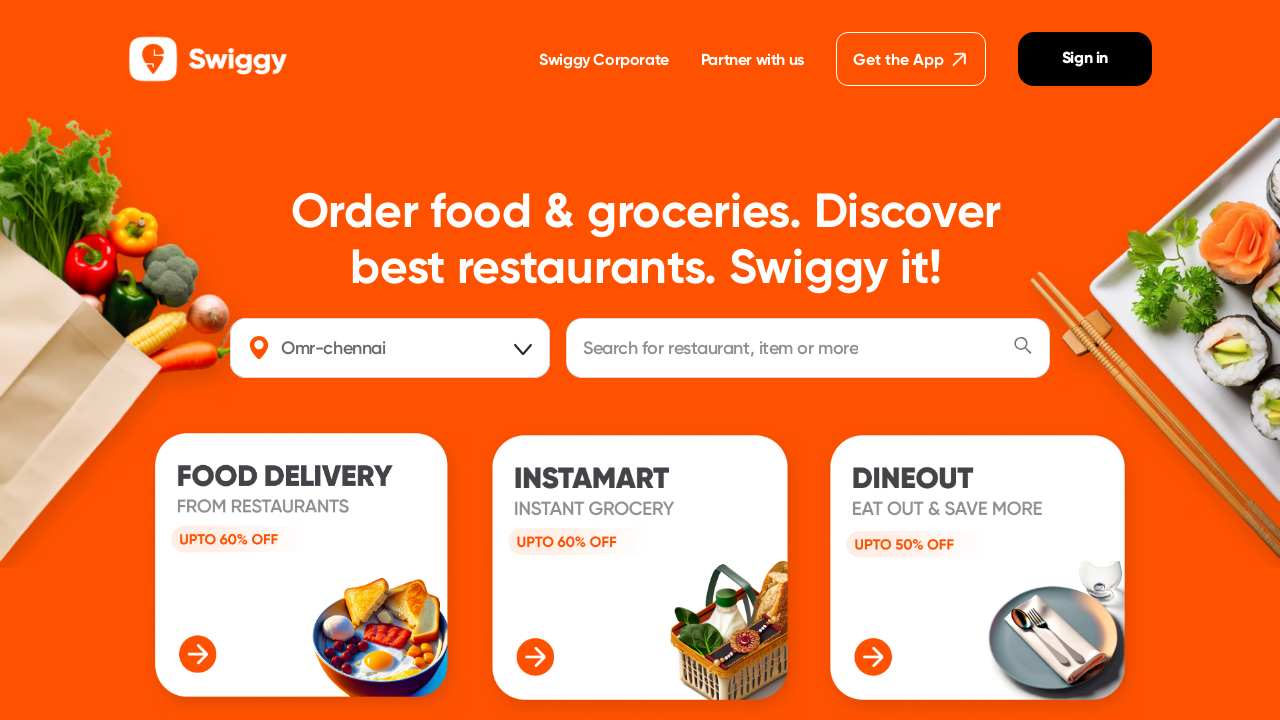

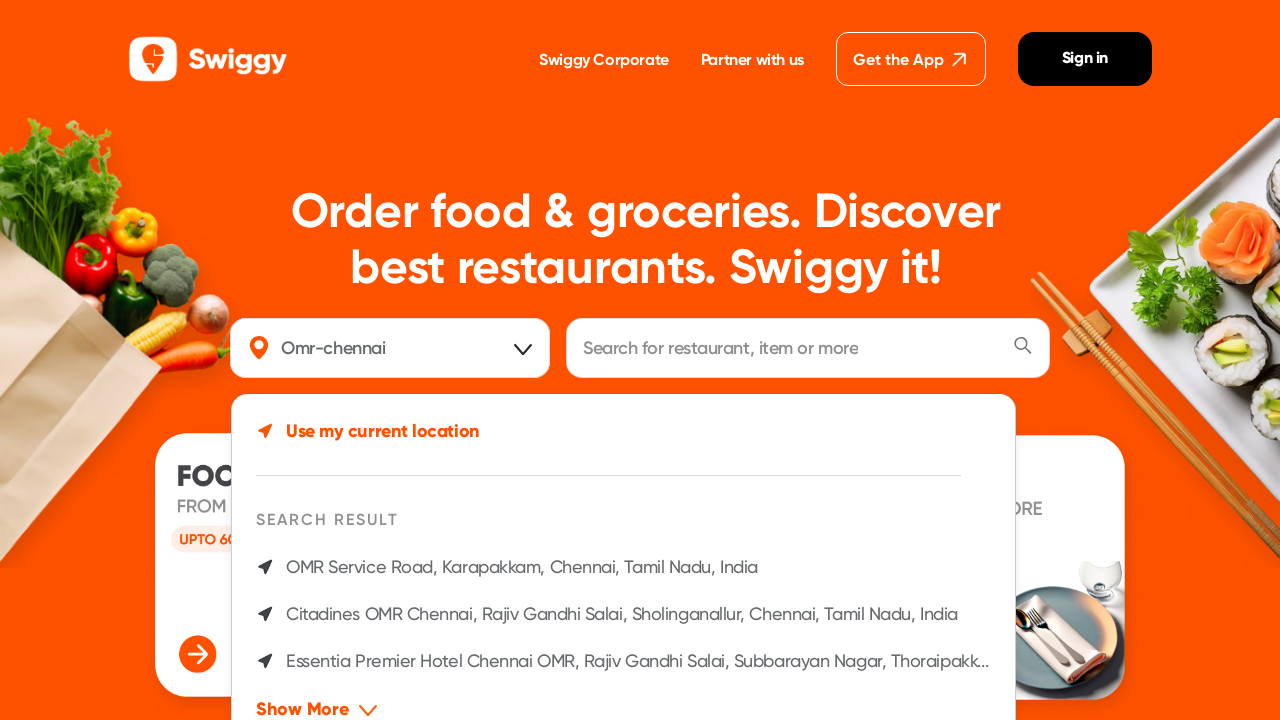